Tests JavaScript prompt dialog handling by navigating to a W3Schools demo page, clicking a button to trigger a prompt, entering text into the prompt, and accepting it.

Starting URL: https://www.w3schools.com/jsref/tryit.asp?filename=tryjsref_prompt

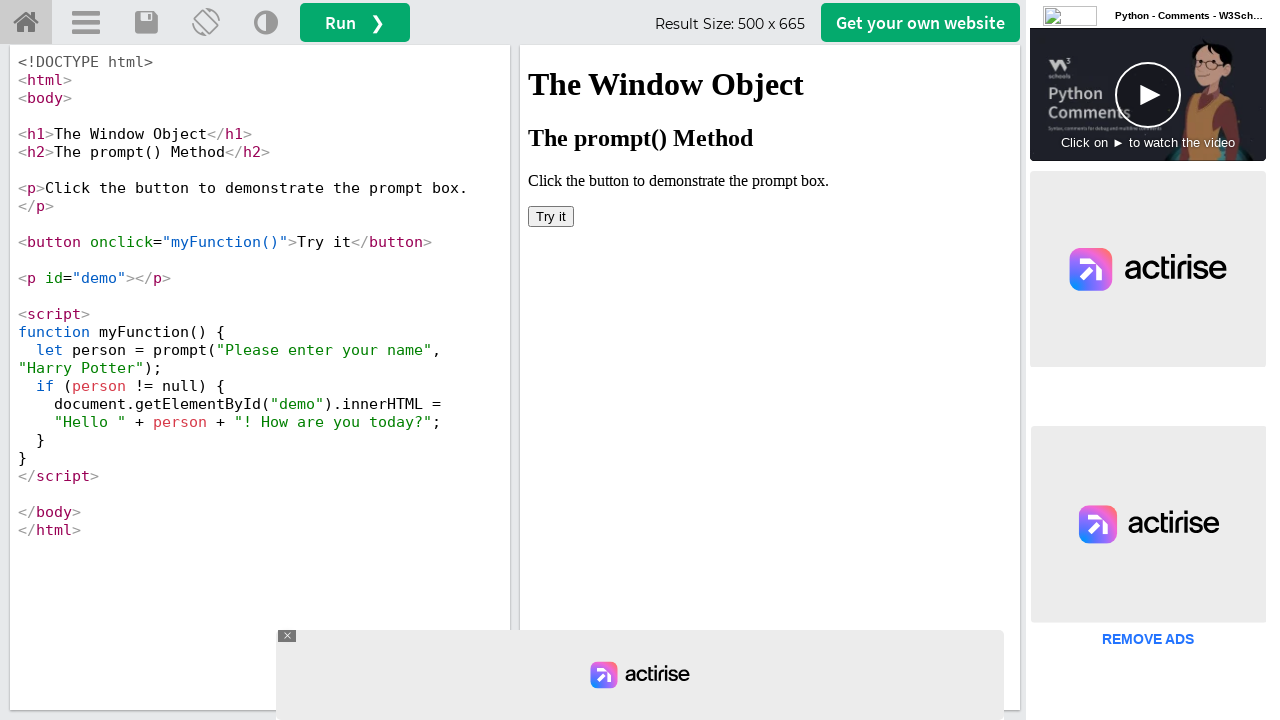

Located iframe with ID 'iframeResult' containing the demo
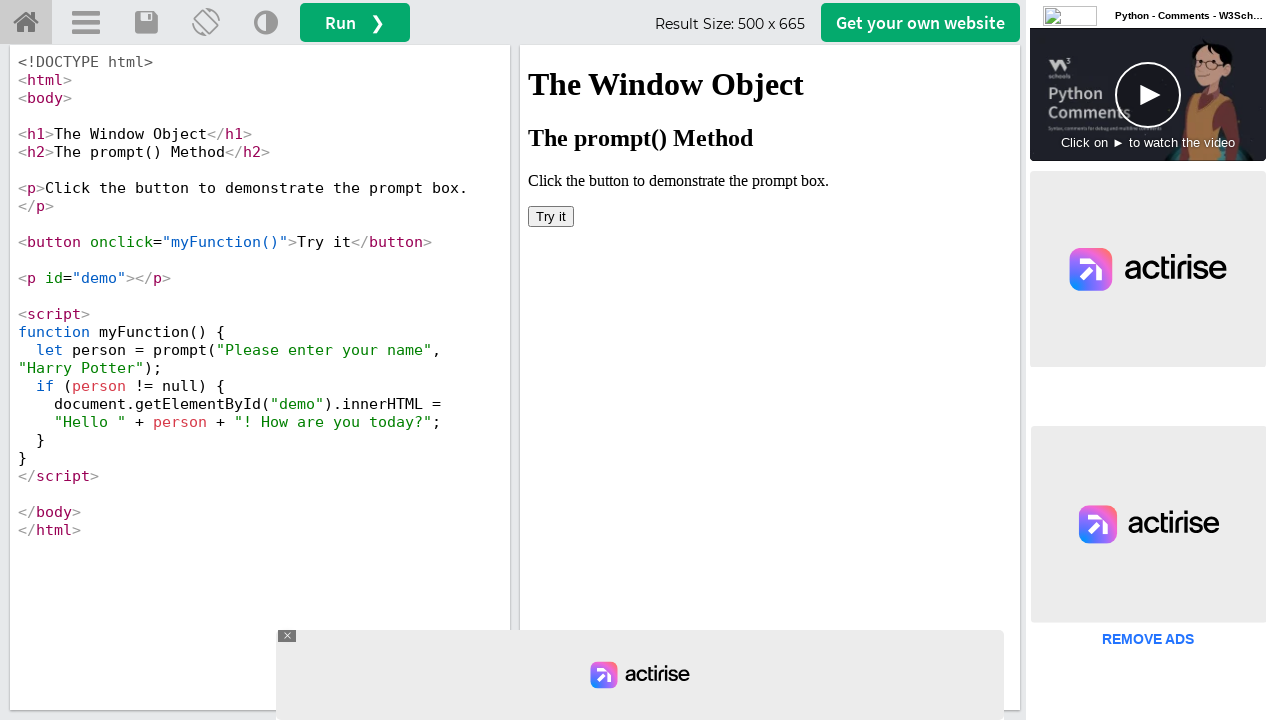

Clicked 'Try it' button in iframe to trigger prompt dialog at (551, 216) on #iframeResult >> internal:control=enter-frame >> xpath=//button[text()='Try it']
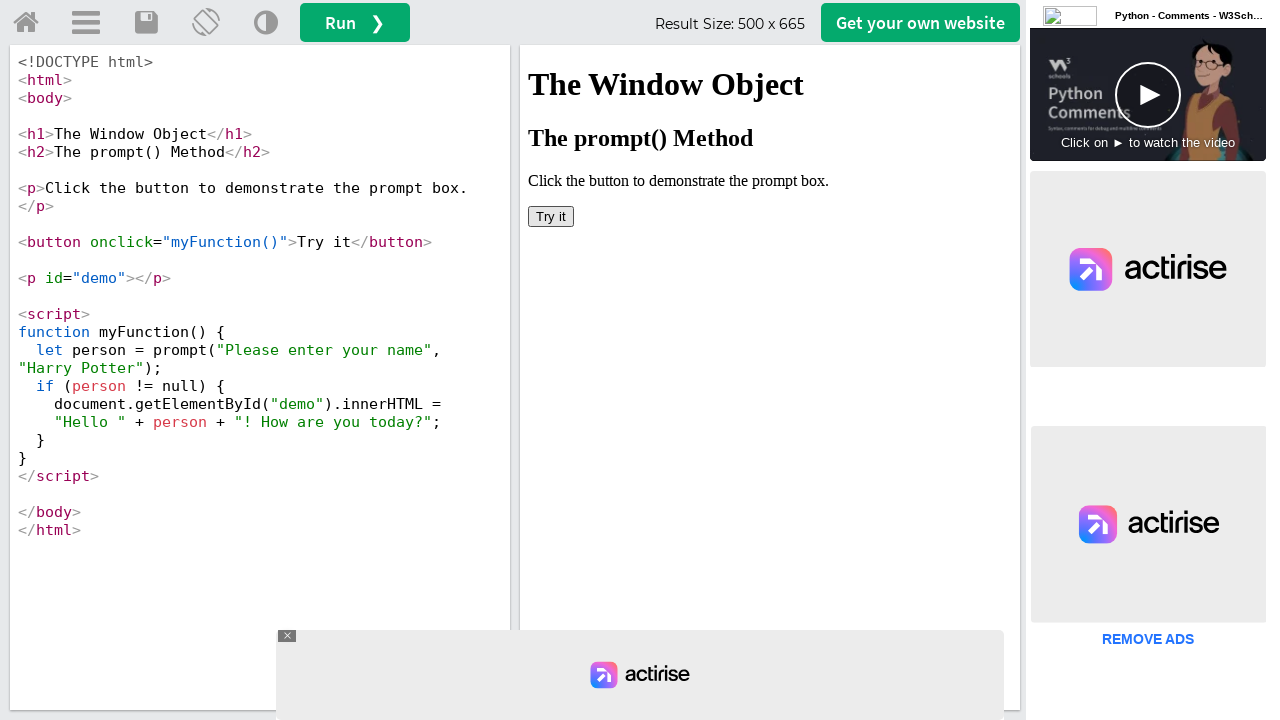

Set up dialog event handler to accept prompts automatically
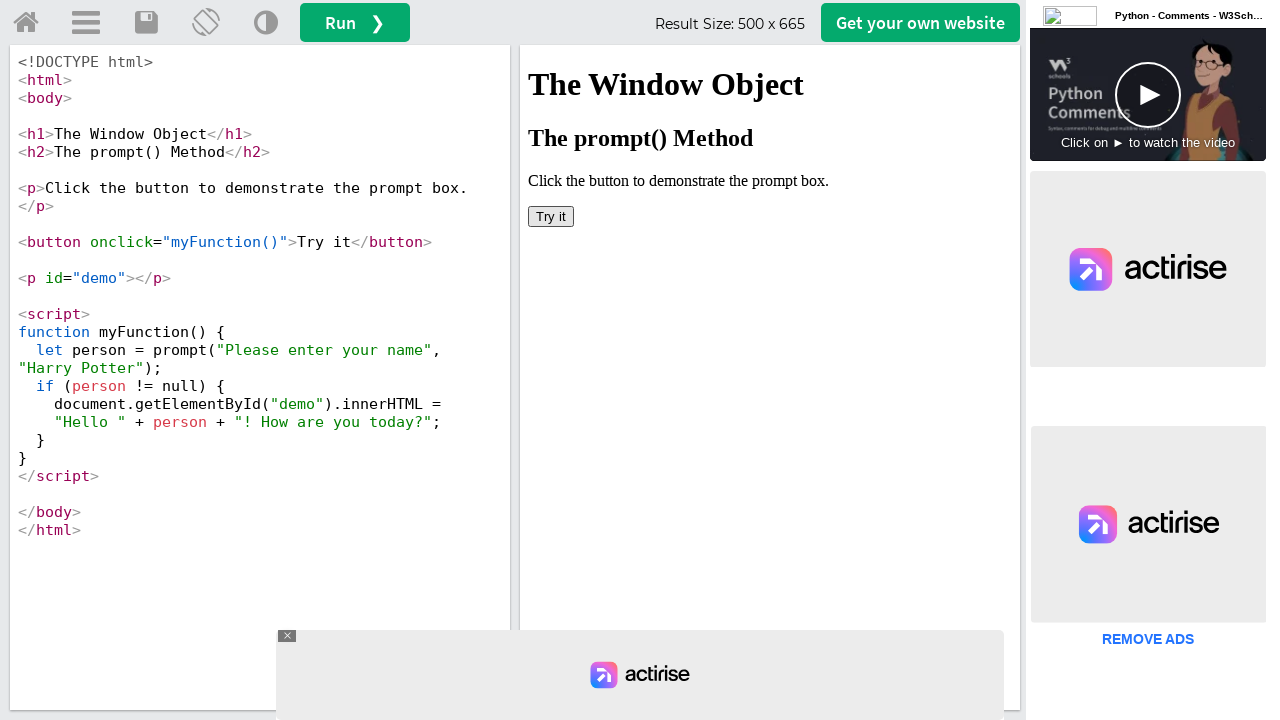

Clicked 'Try it' button again with dialog handler in place at (551, 216) on #iframeResult >> internal:control=enter-frame >> xpath=//button[text()='Try it']
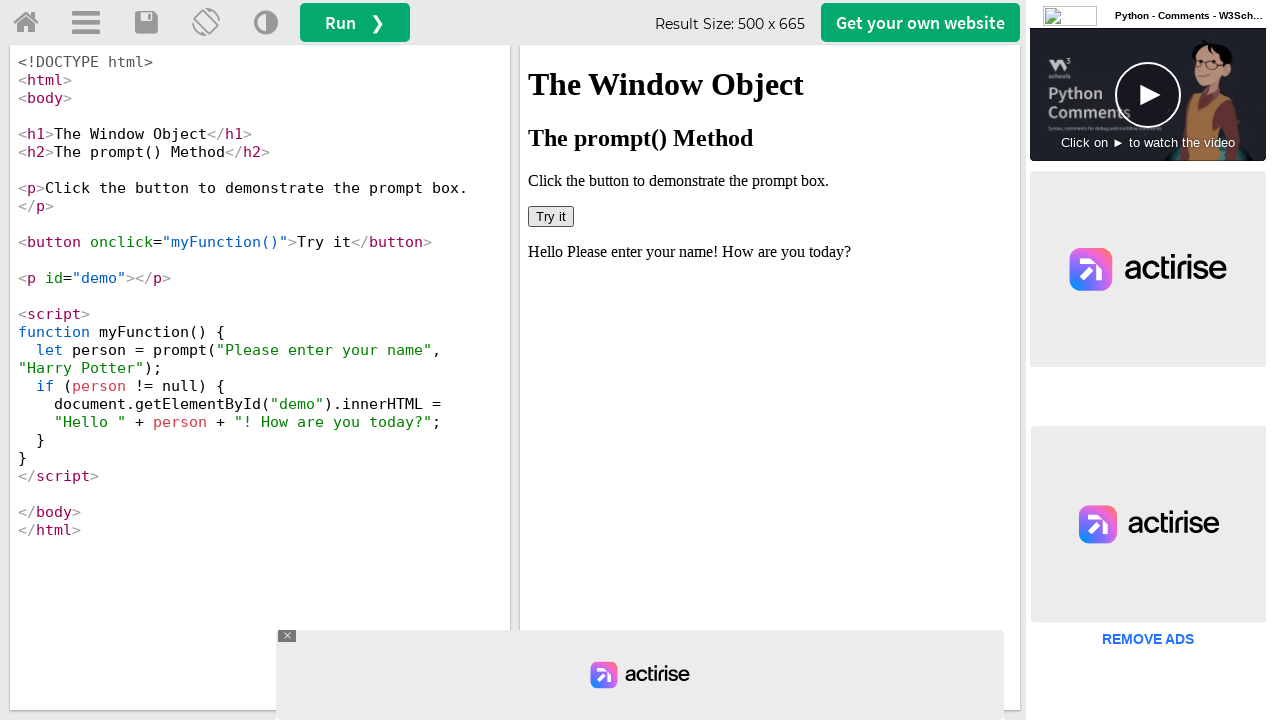

Waited 1 second for dialog interaction to complete
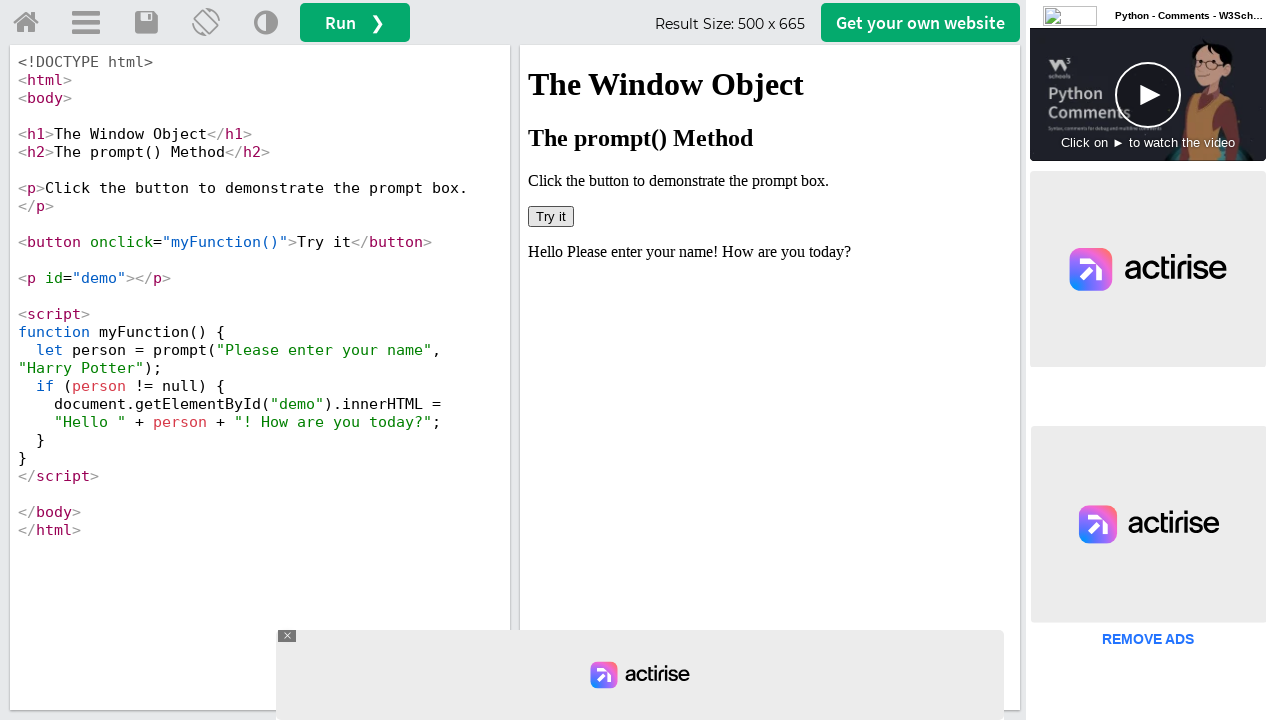

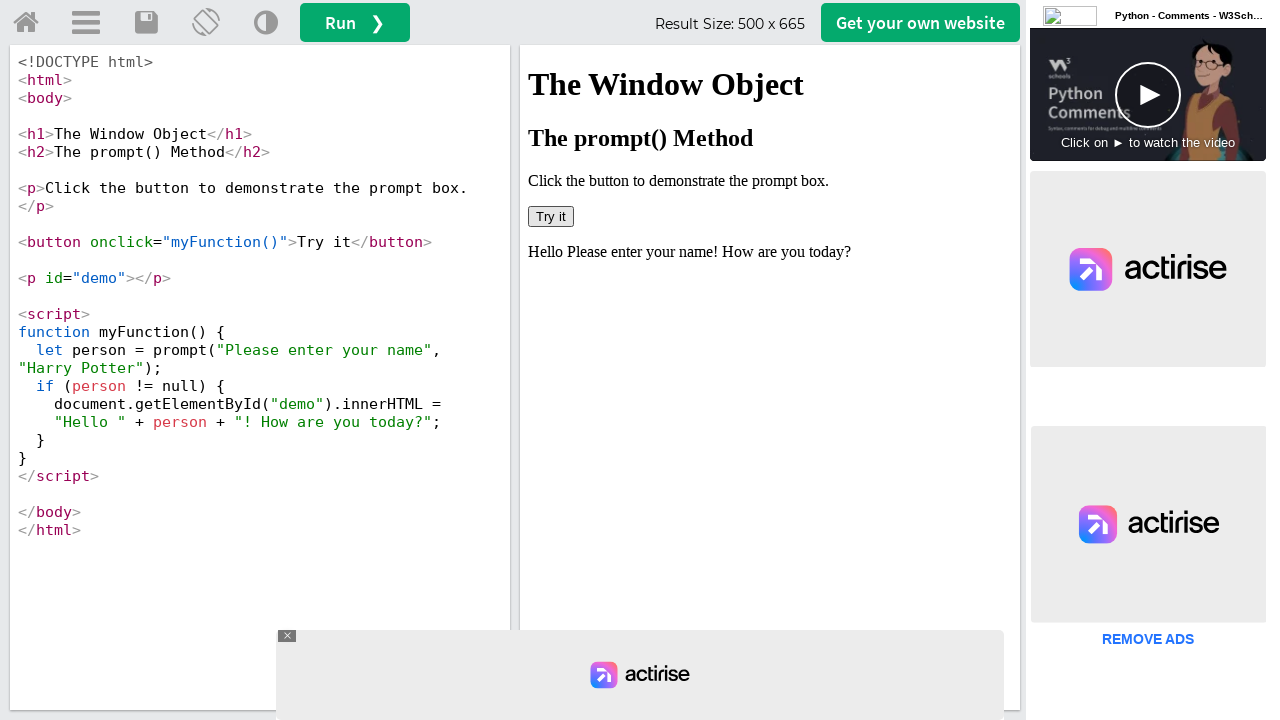